Tests dynamic content loading by clicking a Start button, waiting for a loading bar to complete, and verifying that the "Hello World!" finish text appears (element is rendered after loading).

Starting URL: http://the-internet.herokuapp.com/dynamic_loading/2

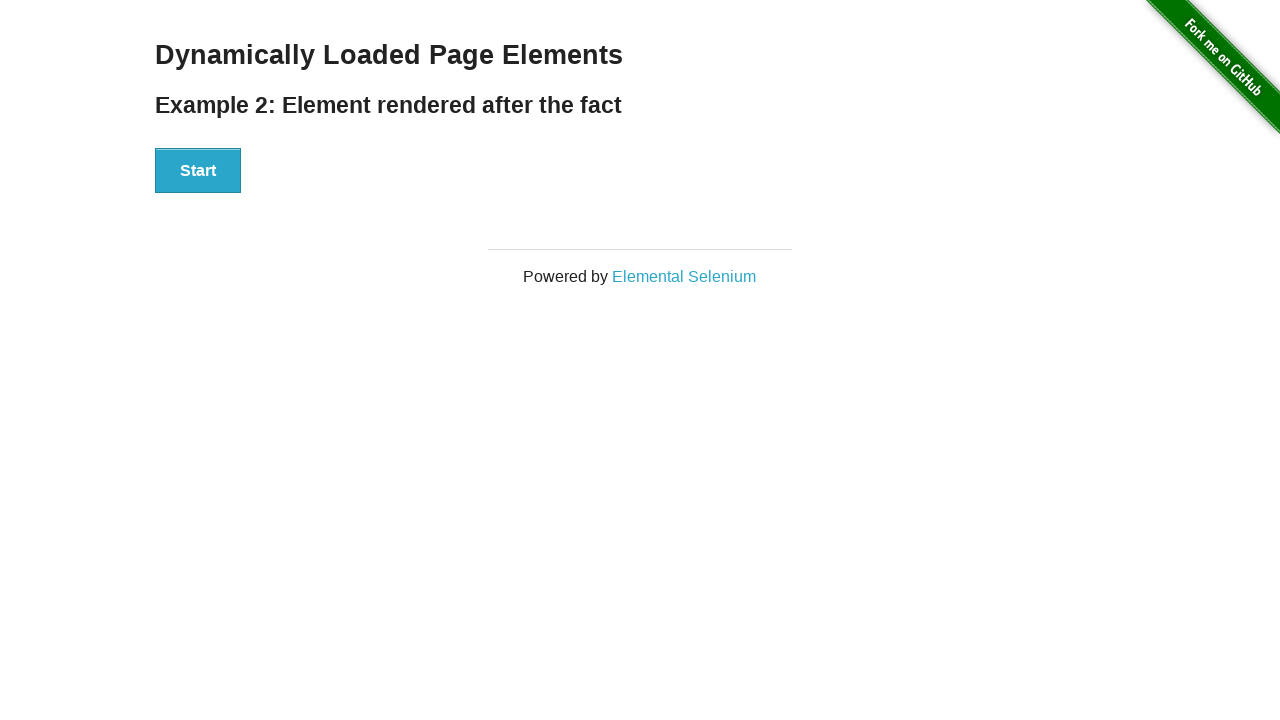

Clicked Start button to trigger dynamic content loading at (198, 171) on #start button
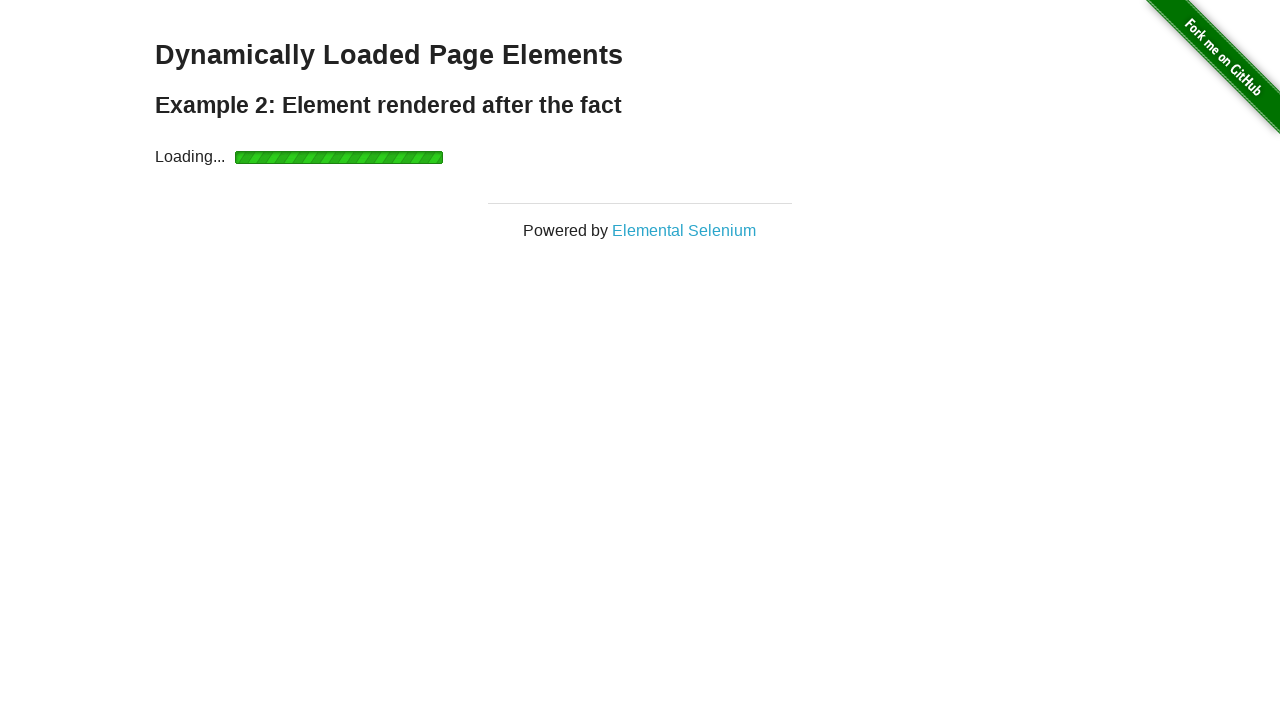

Waited for loading bar to complete and finish element to become visible
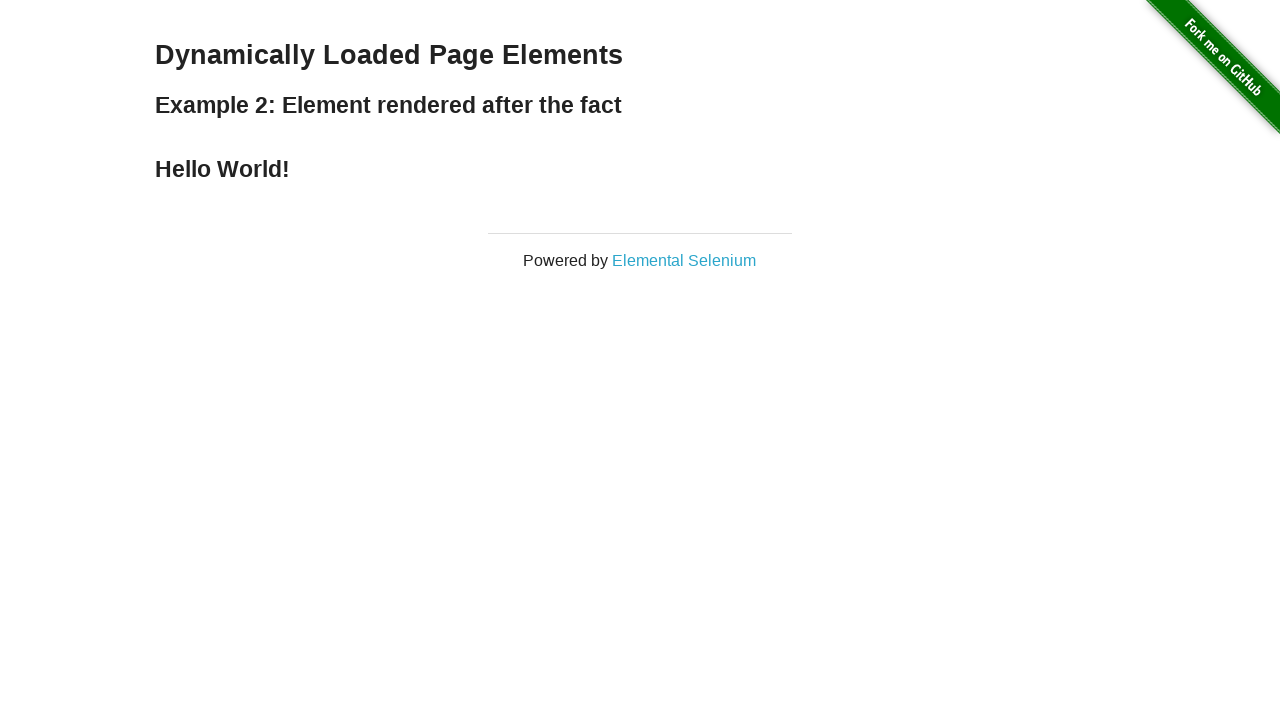

Verified that 'Hello World!' finish text is displayed
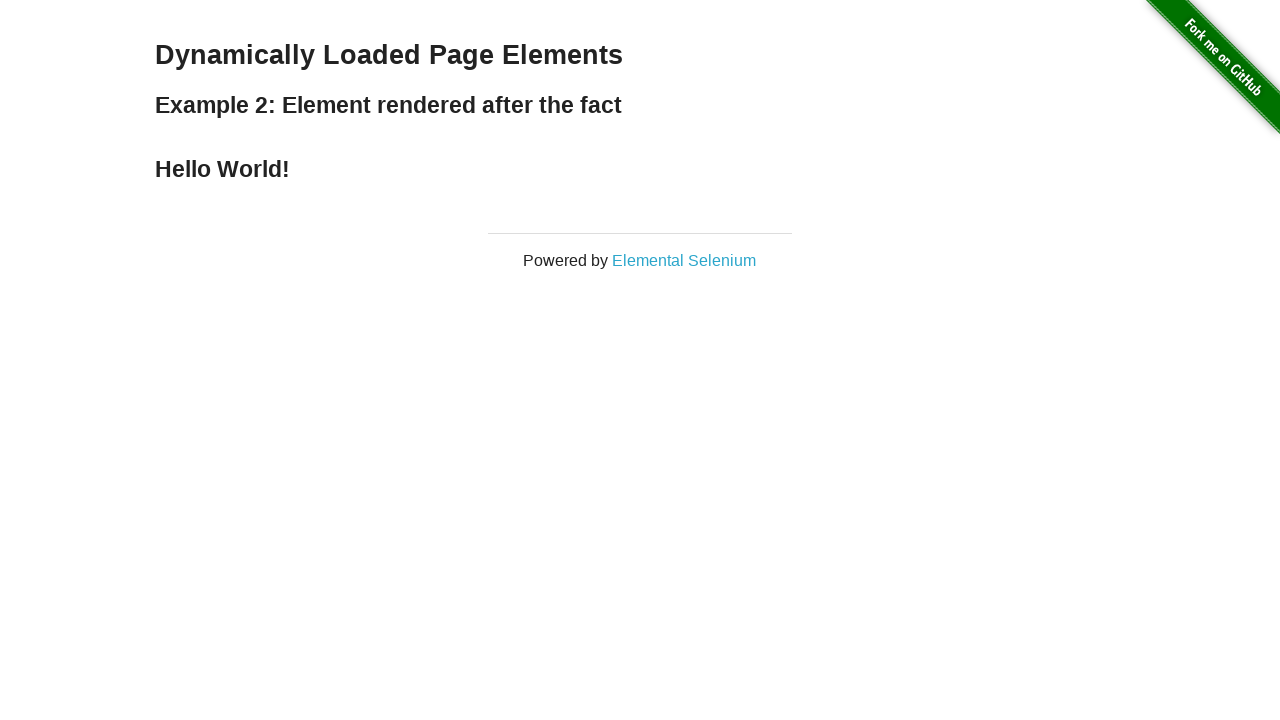

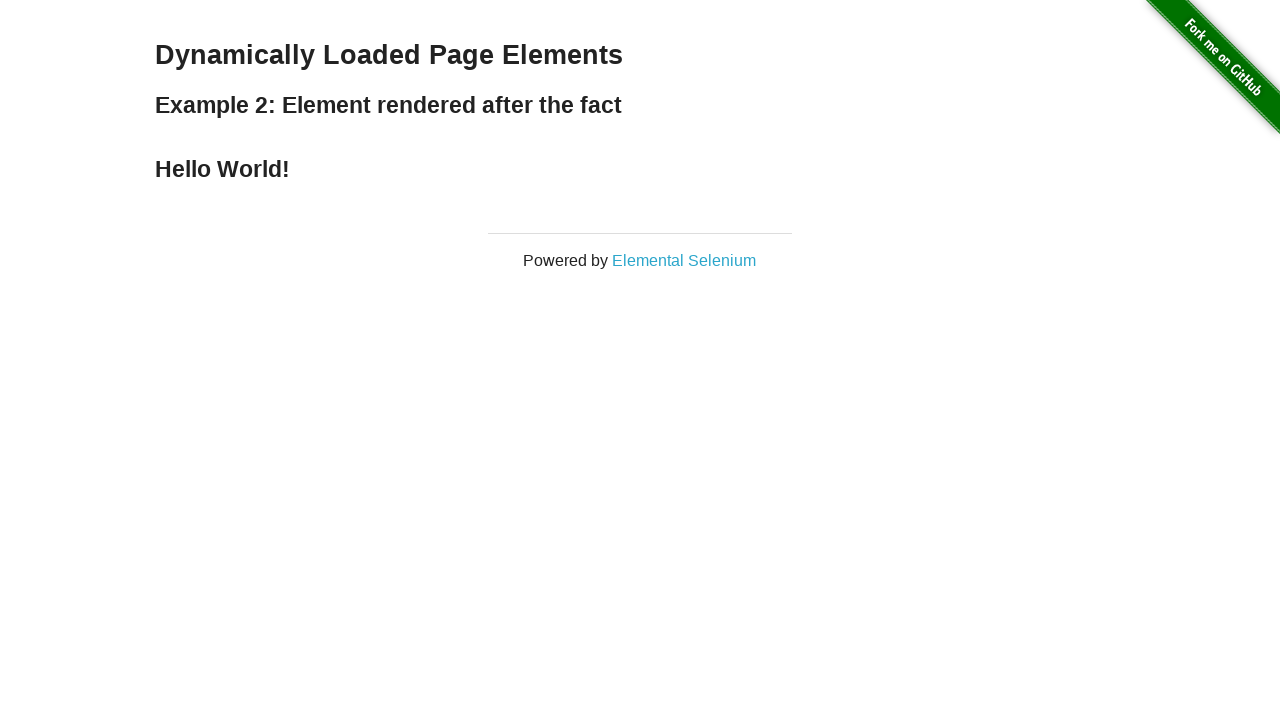